Tests homepage interaction by clicking a button on a recipe card to trigger UI changes

Starting URL: https://broken-workshop.dequelabs.com/

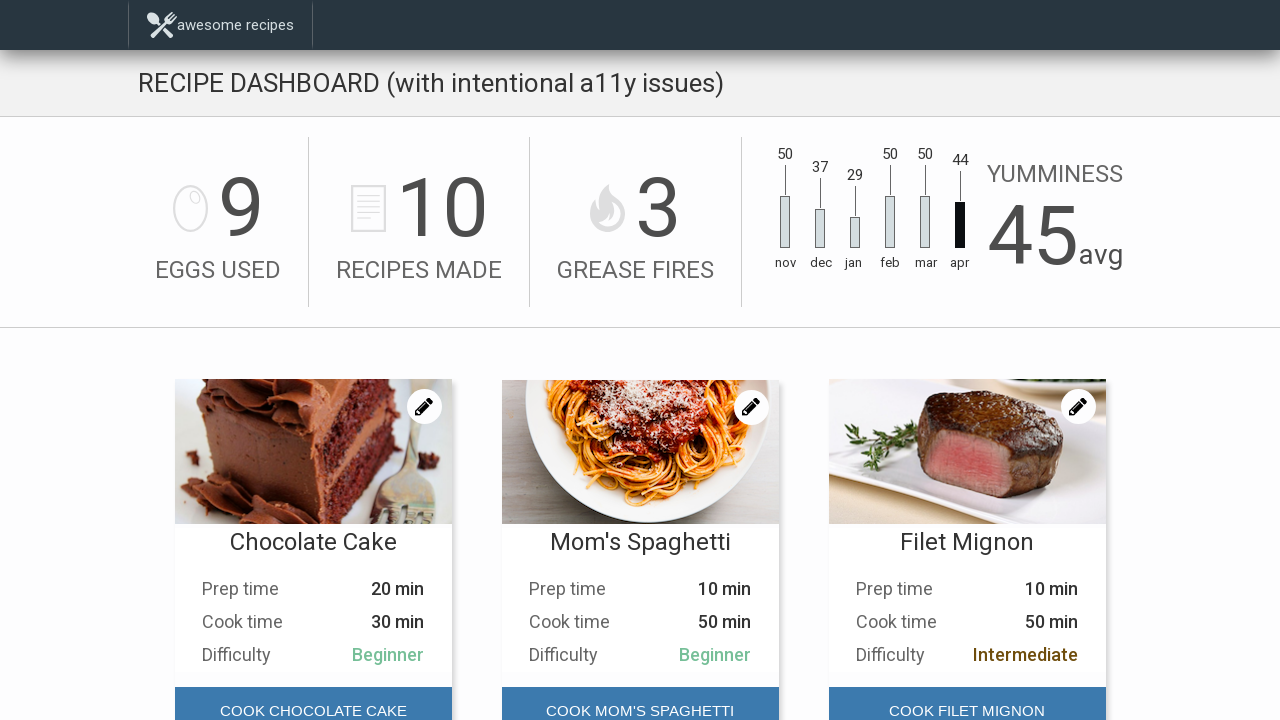

Main content loaded on homepage
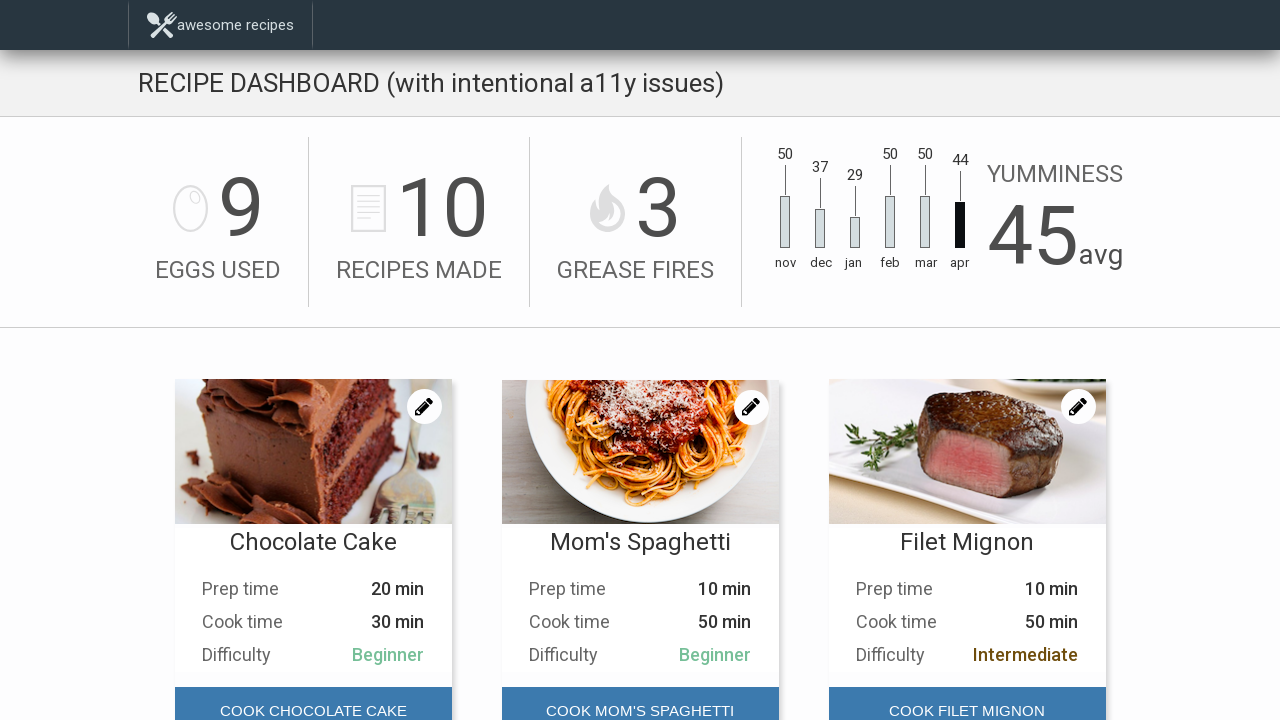

Clicked button on first recipe card to trigger UI changes at (313, 696) on #main-content > div.Recipes > div:nth-child(1) > div.Recipes__card-foot > button
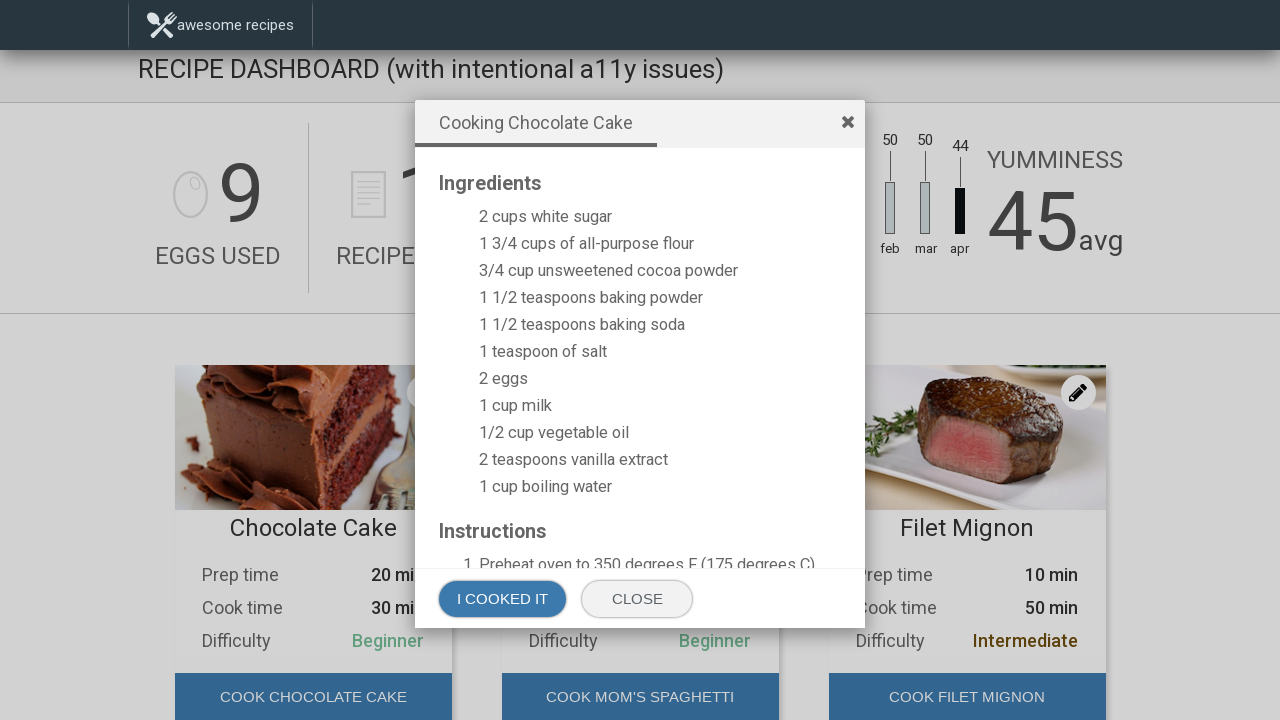

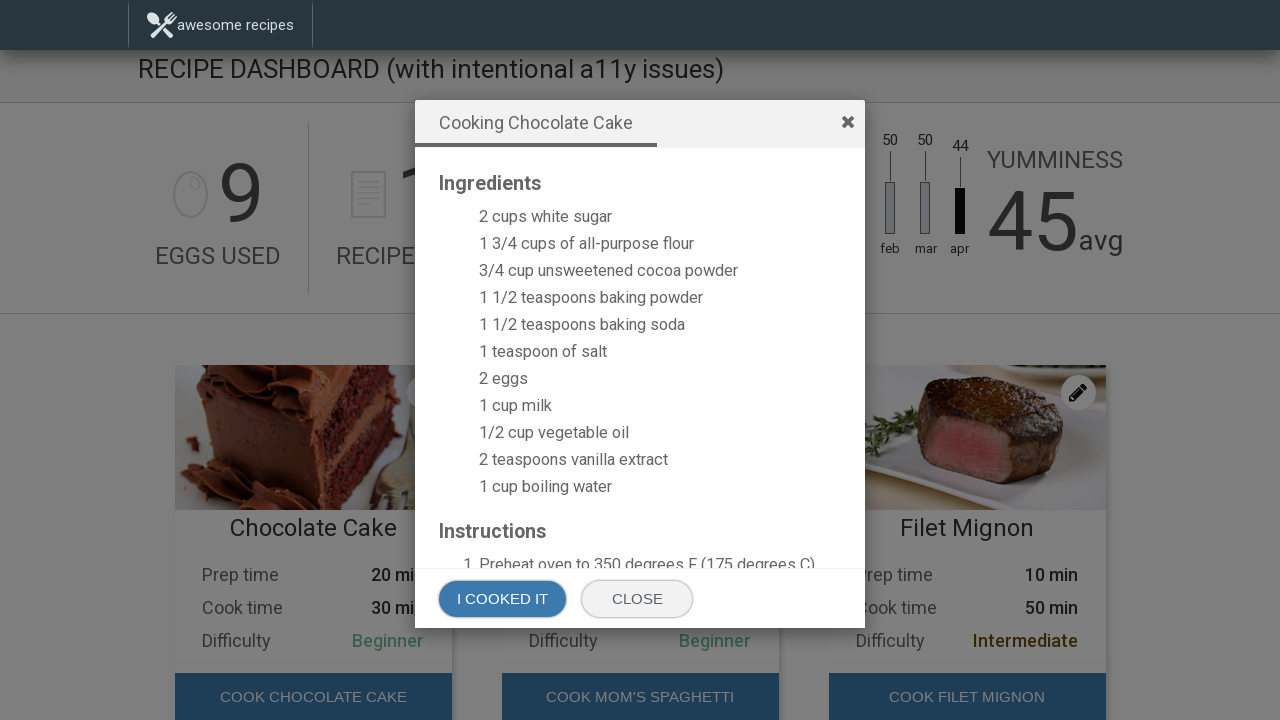